Tests a form submission by filling in full name, email, current address, and permanent address fields, then submitting the form and verifying the response is displayed

Starting URL: https://demoqa.com/text-box

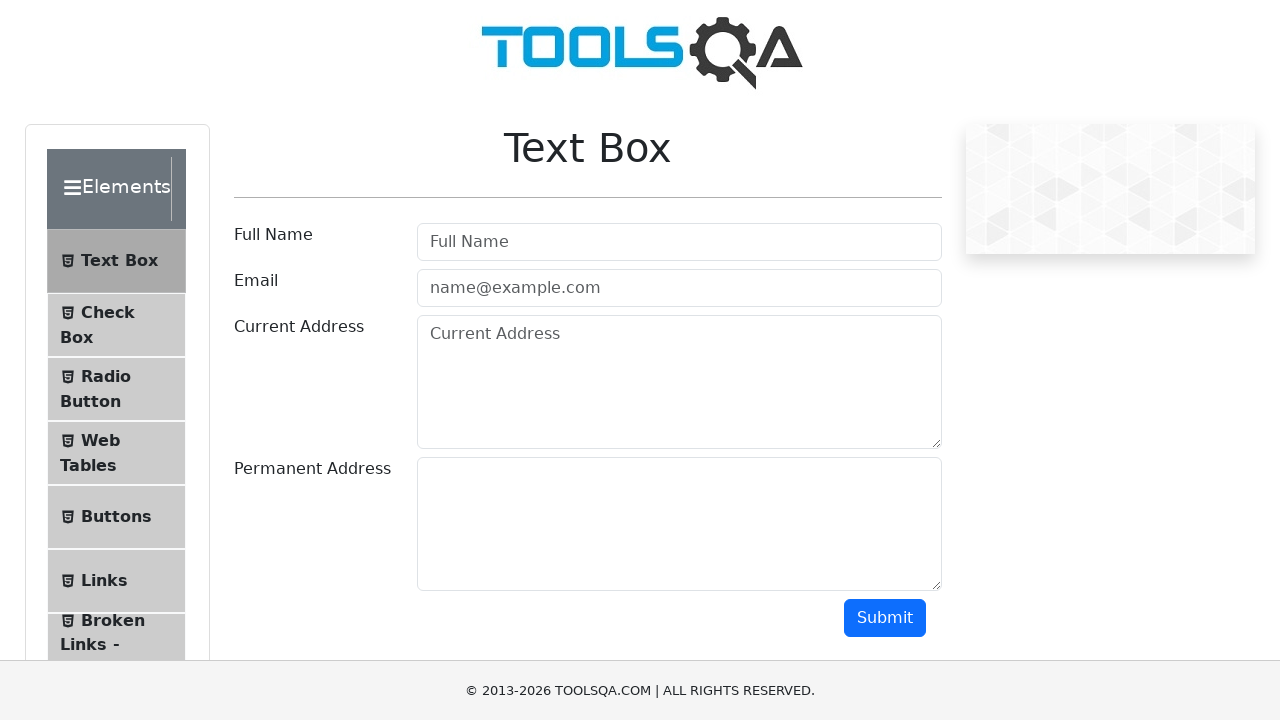

Filled full name field with 'John Doe' on #userName
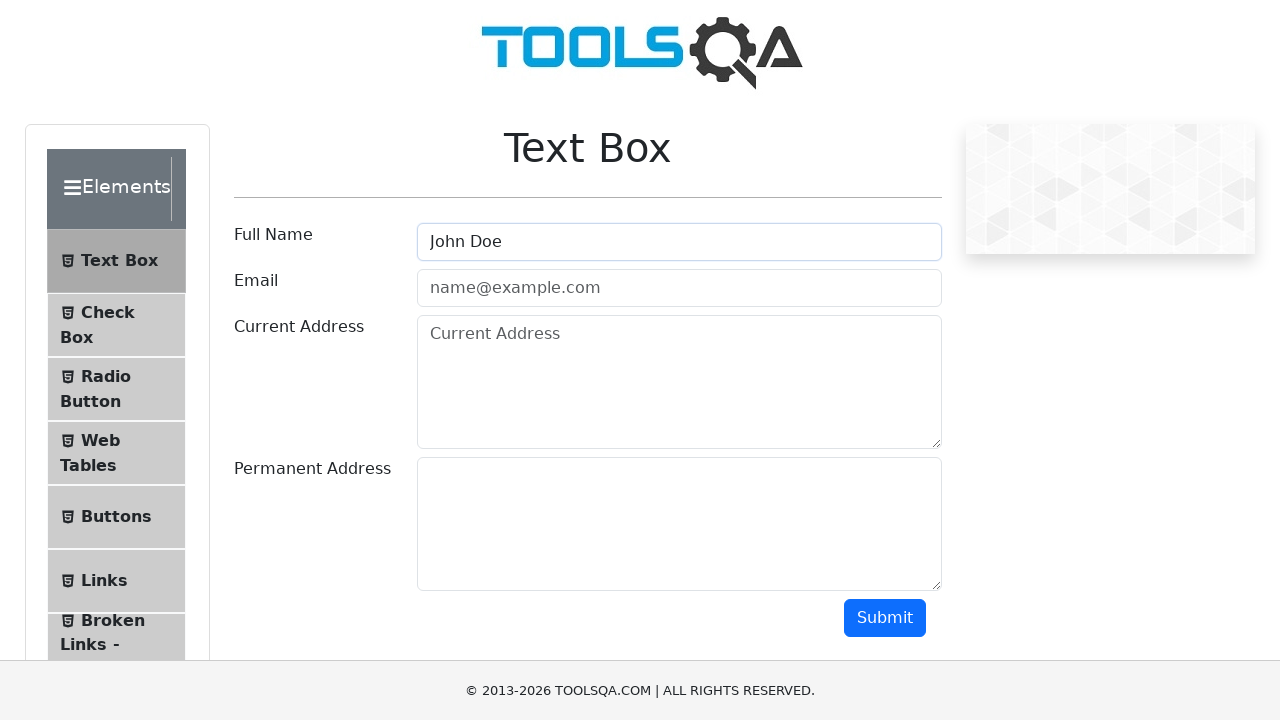

Filled email field with 'johndoe@example.com' on #userEmail
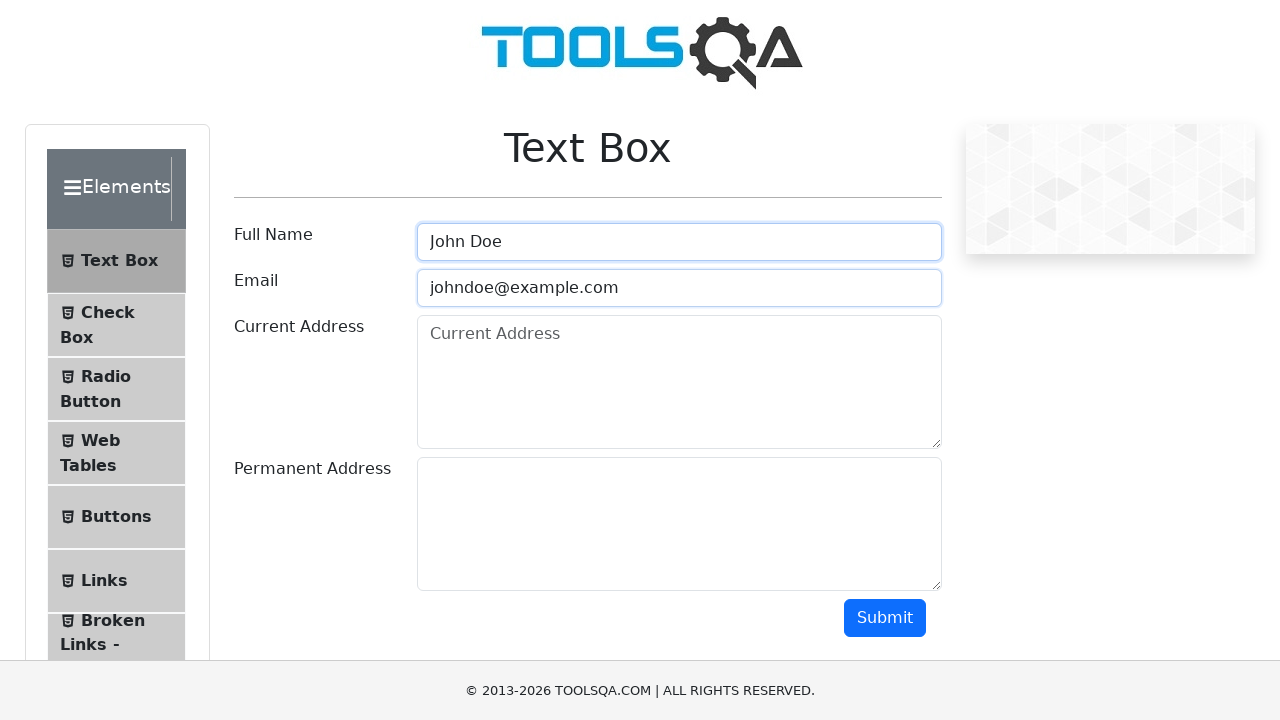

Filled current address field with '123 Main Street, New York, NY 10001' on #currentAddress
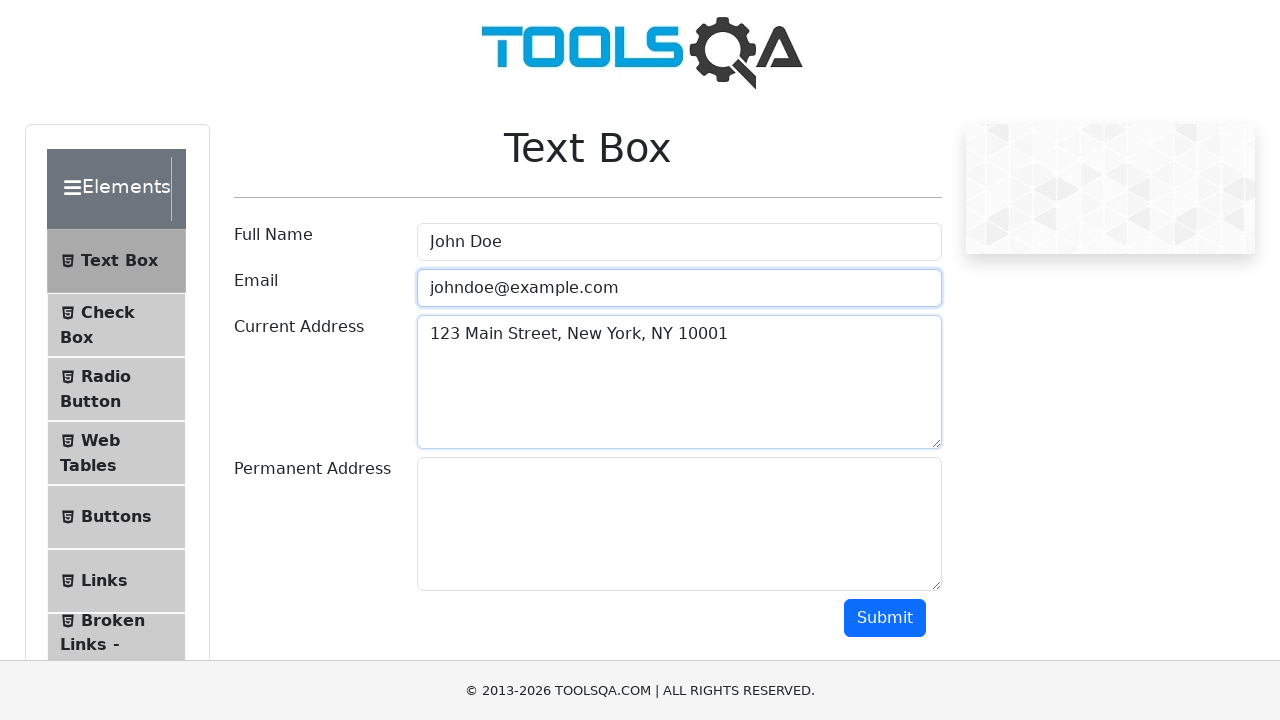

Filled permanent address field with '456 Oak Avenue, Los Angeles, CA 90001' on #permanentAddress
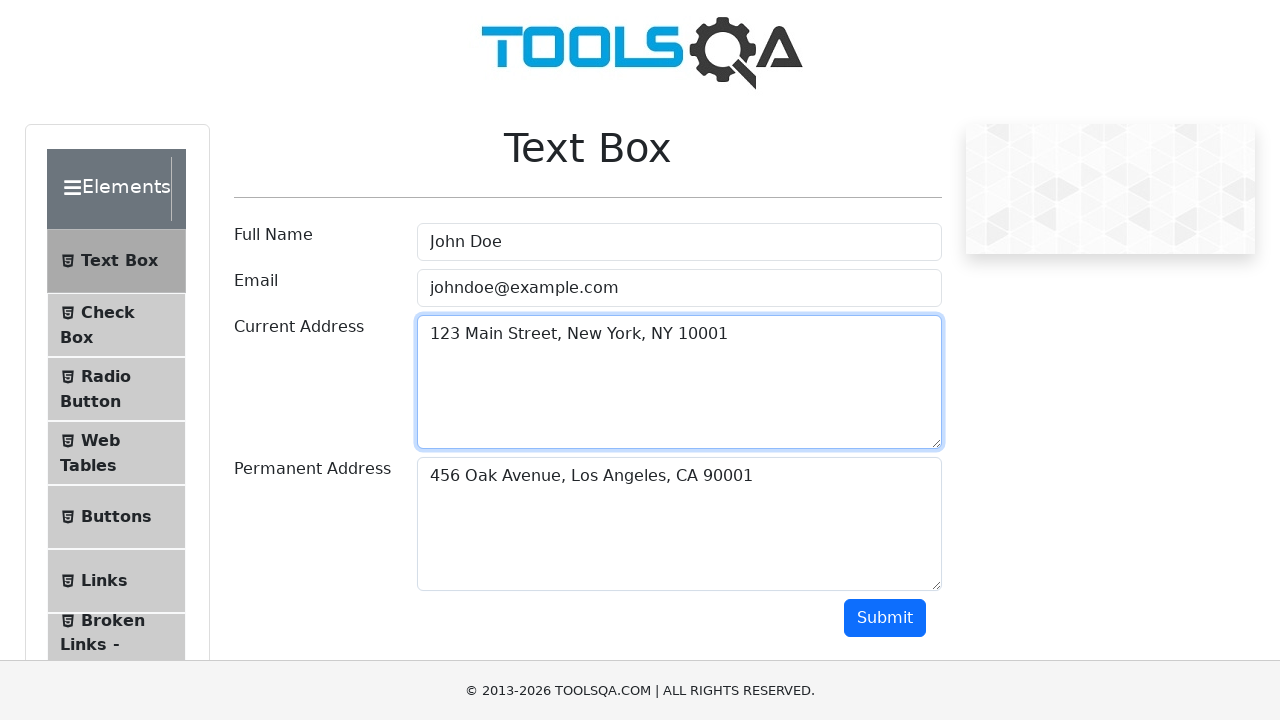

Clicked submit button to submit the form at (885, 618) on #submit
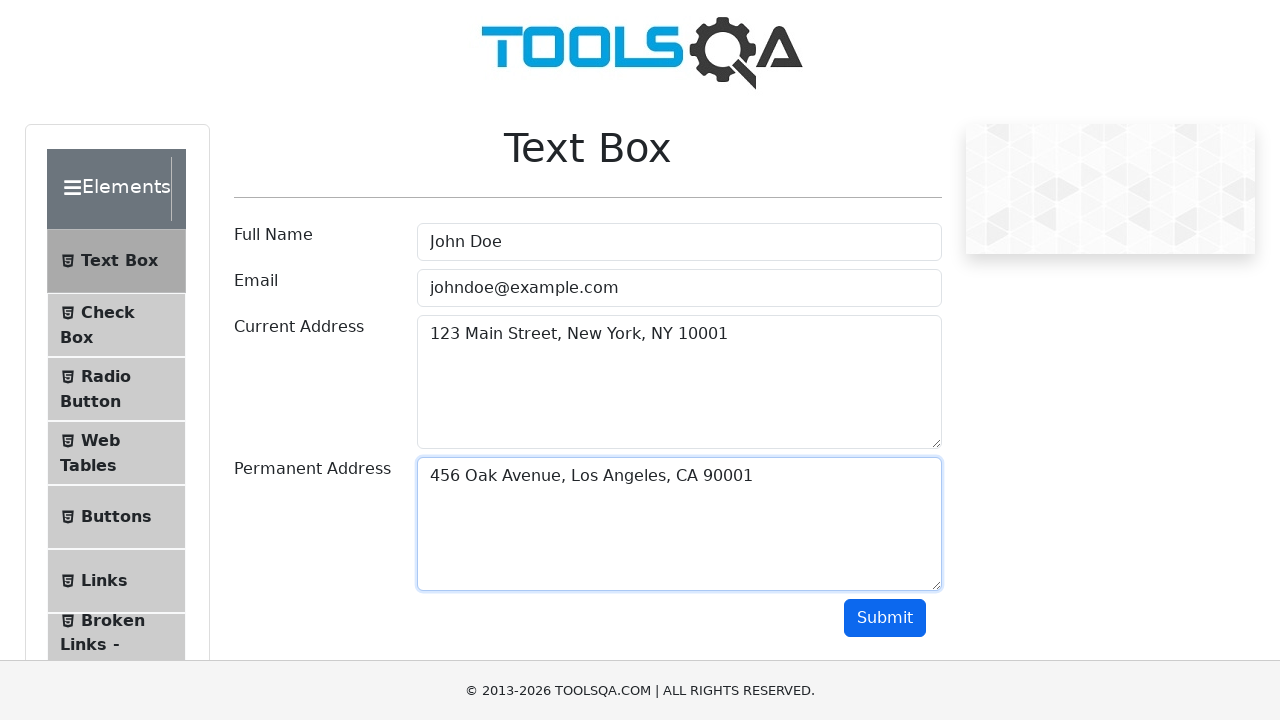

Form response output was displayed successfully
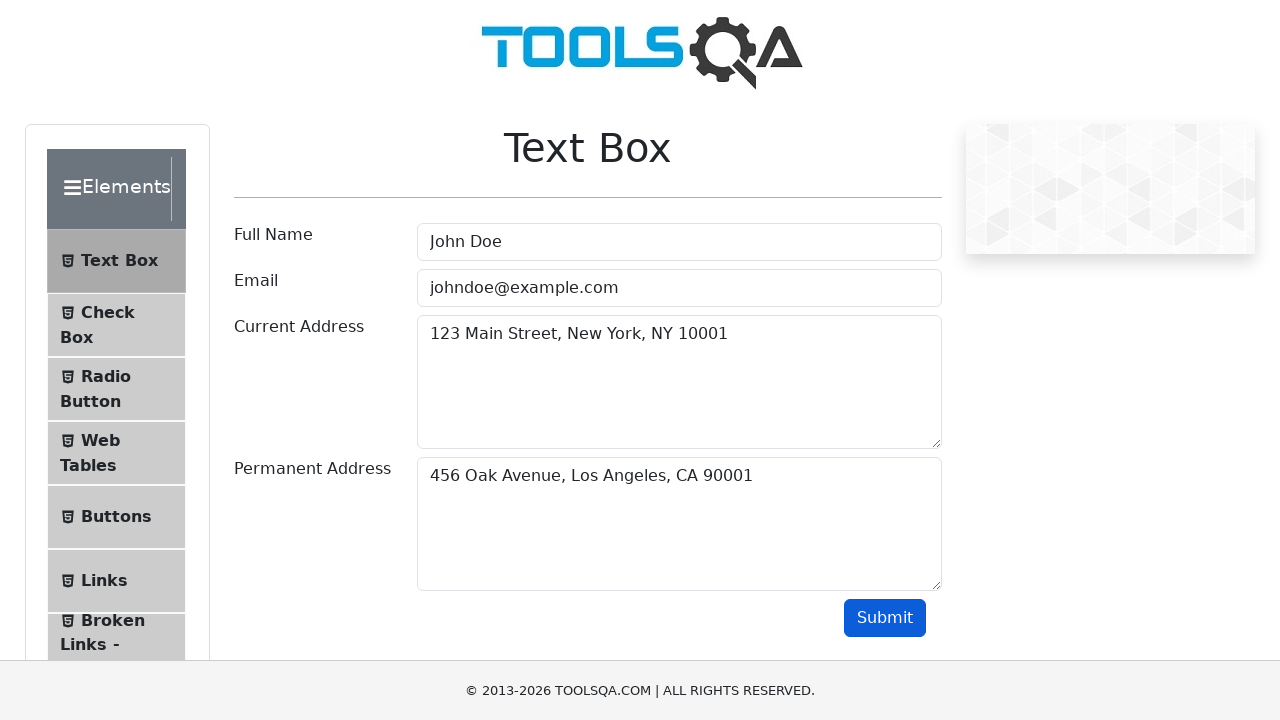

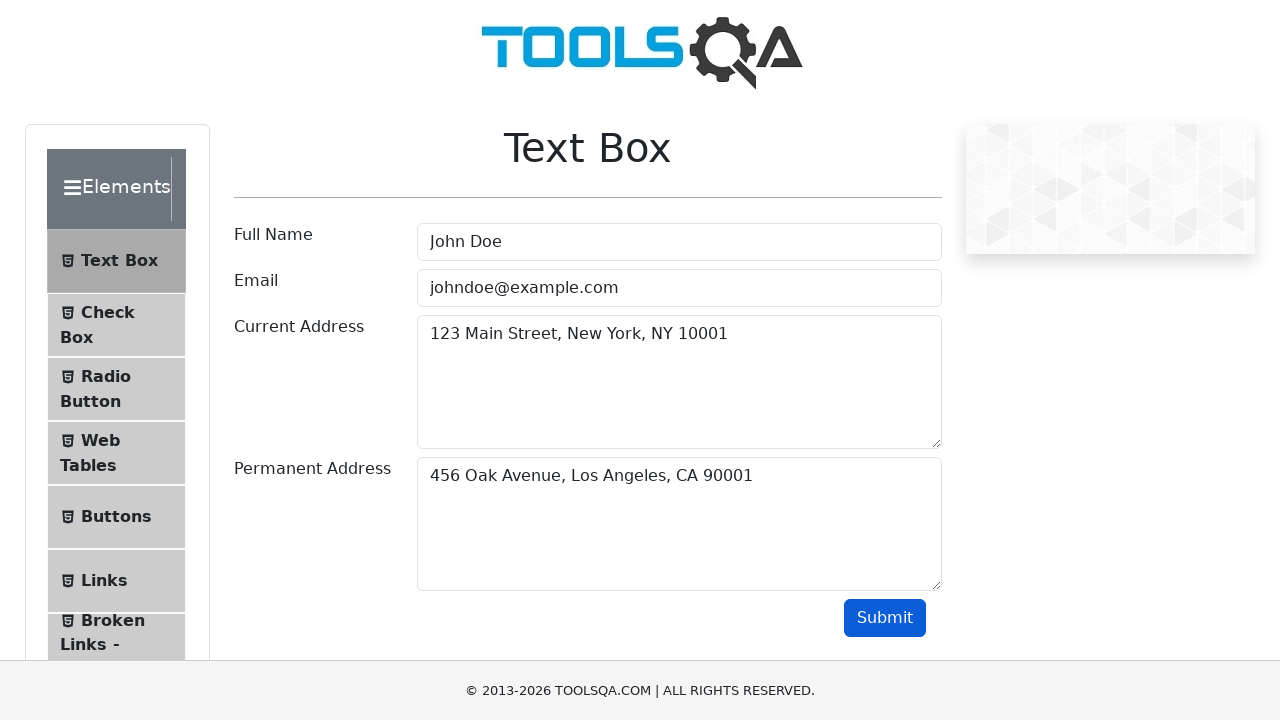